Tests drag and drop functionality on jQuery UI demo page by dragging an element into a droppable area

Starting URL: https://jqueryui.com/droppable/

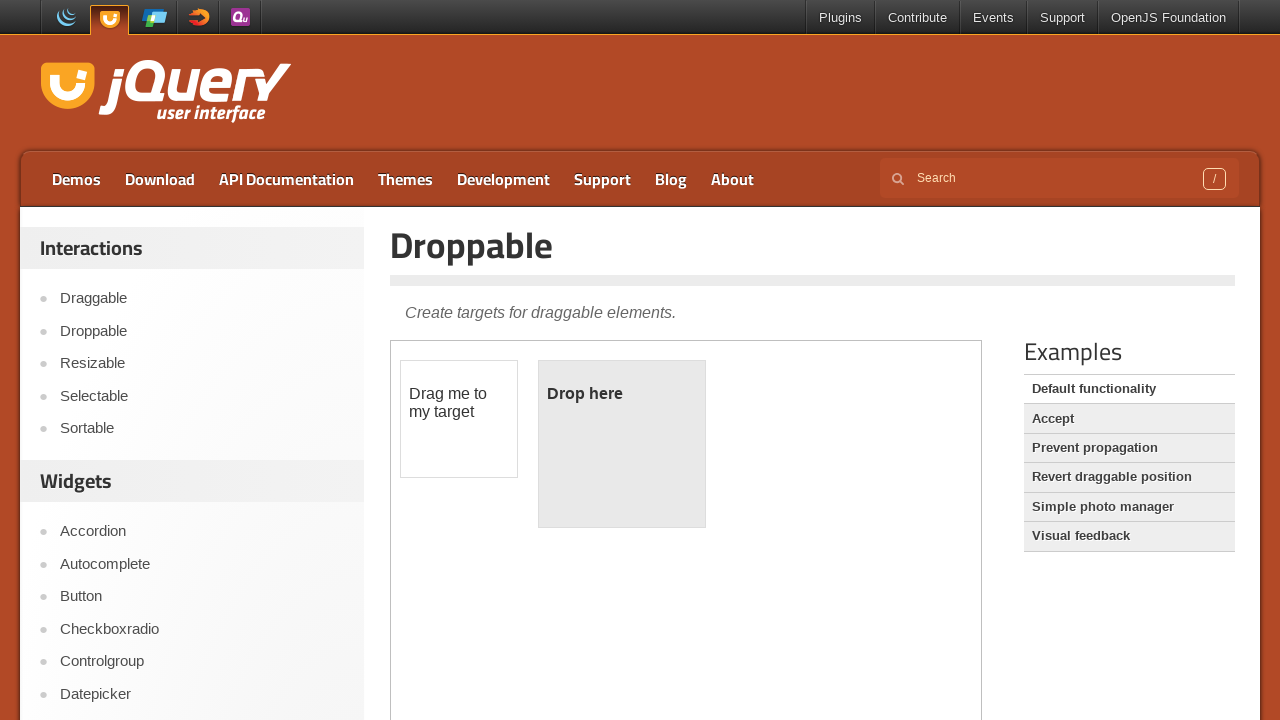

Located the iframe containing the drag and drop demo
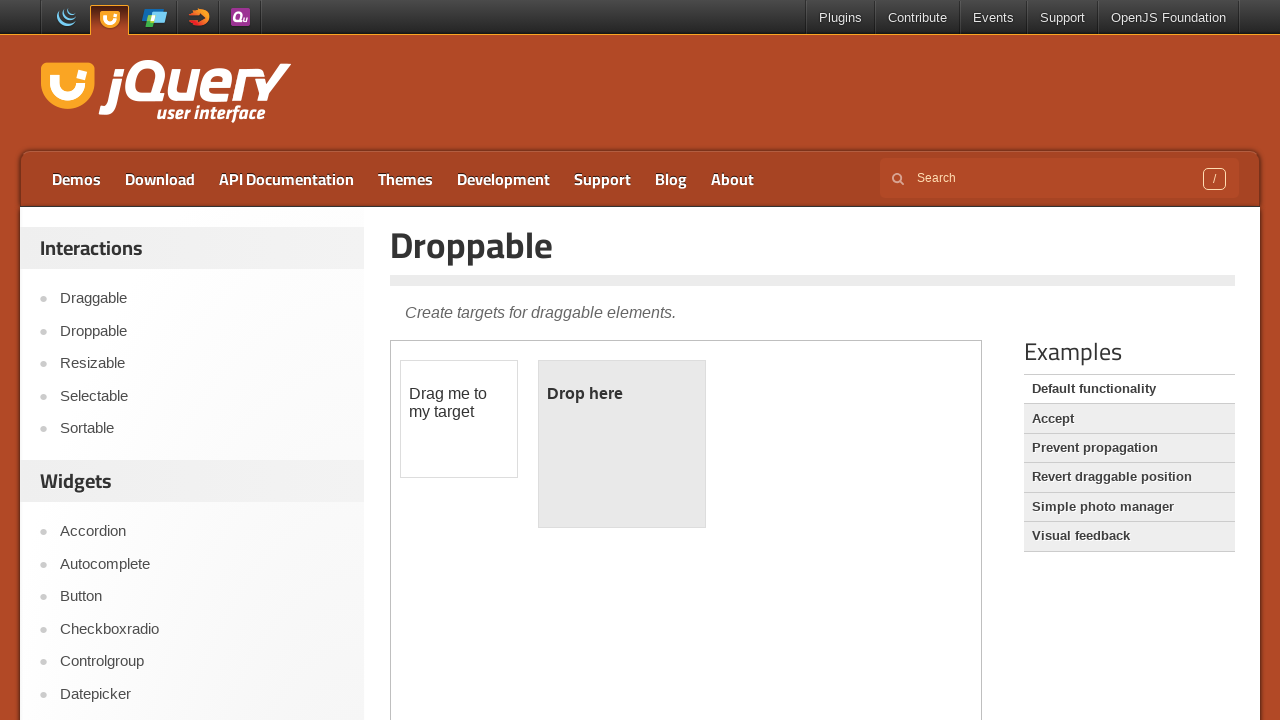

Located the draggable element
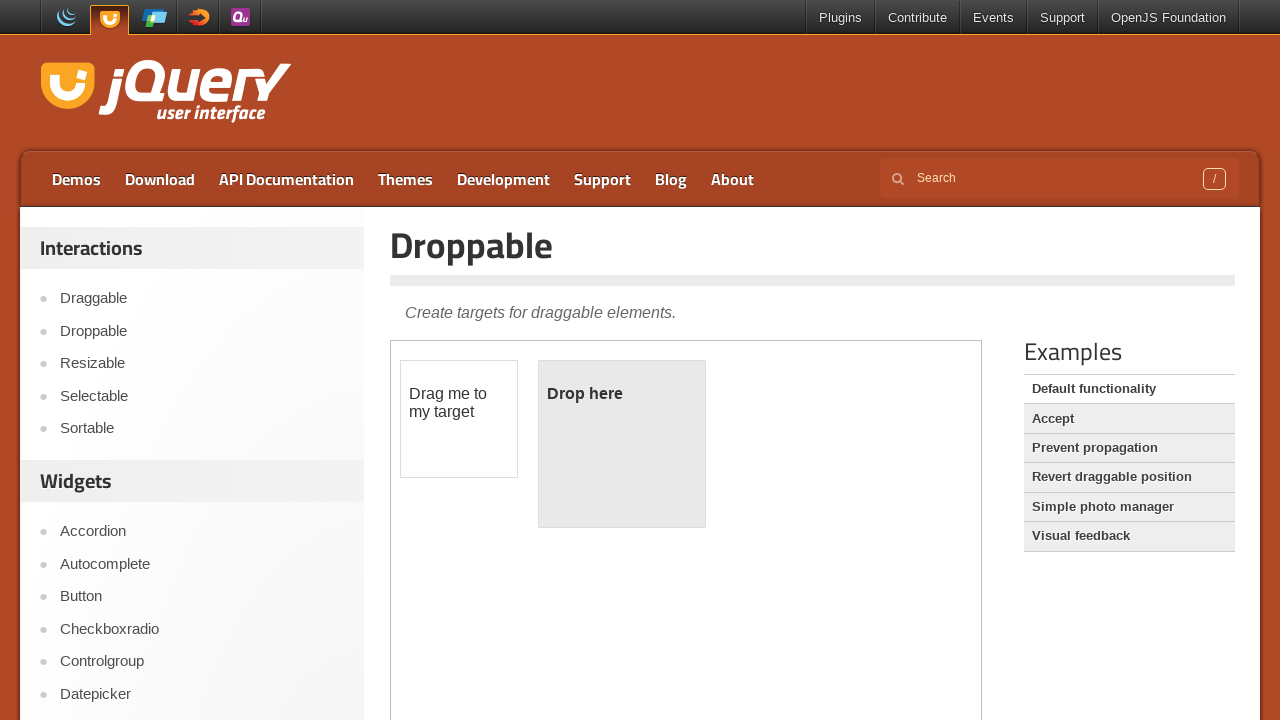

Located the droppable area
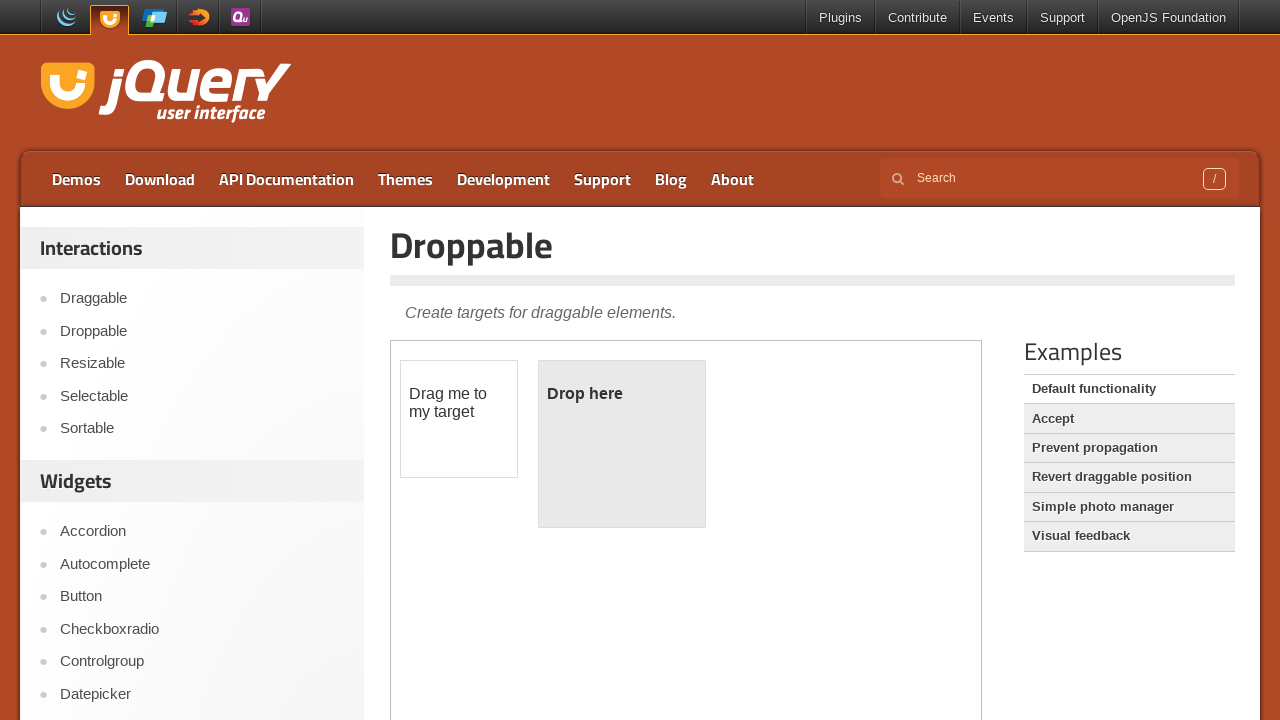

Dragged the element into the droppable area at (622, 444)
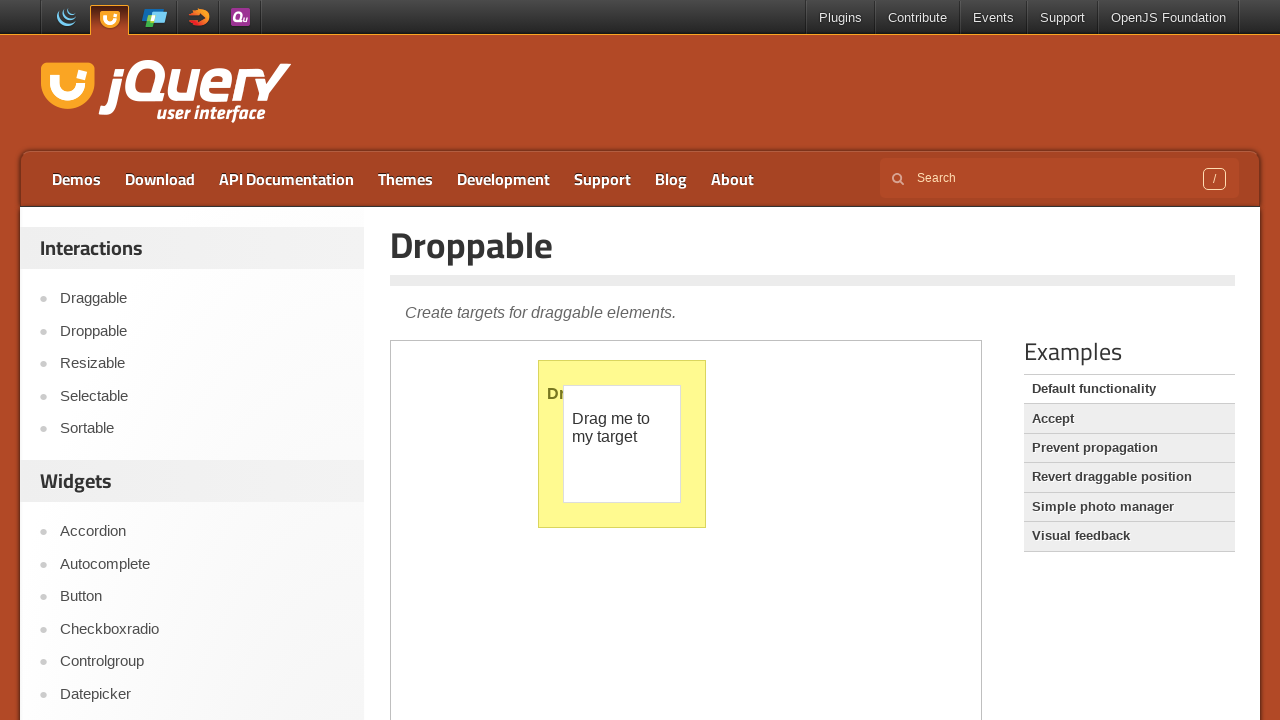

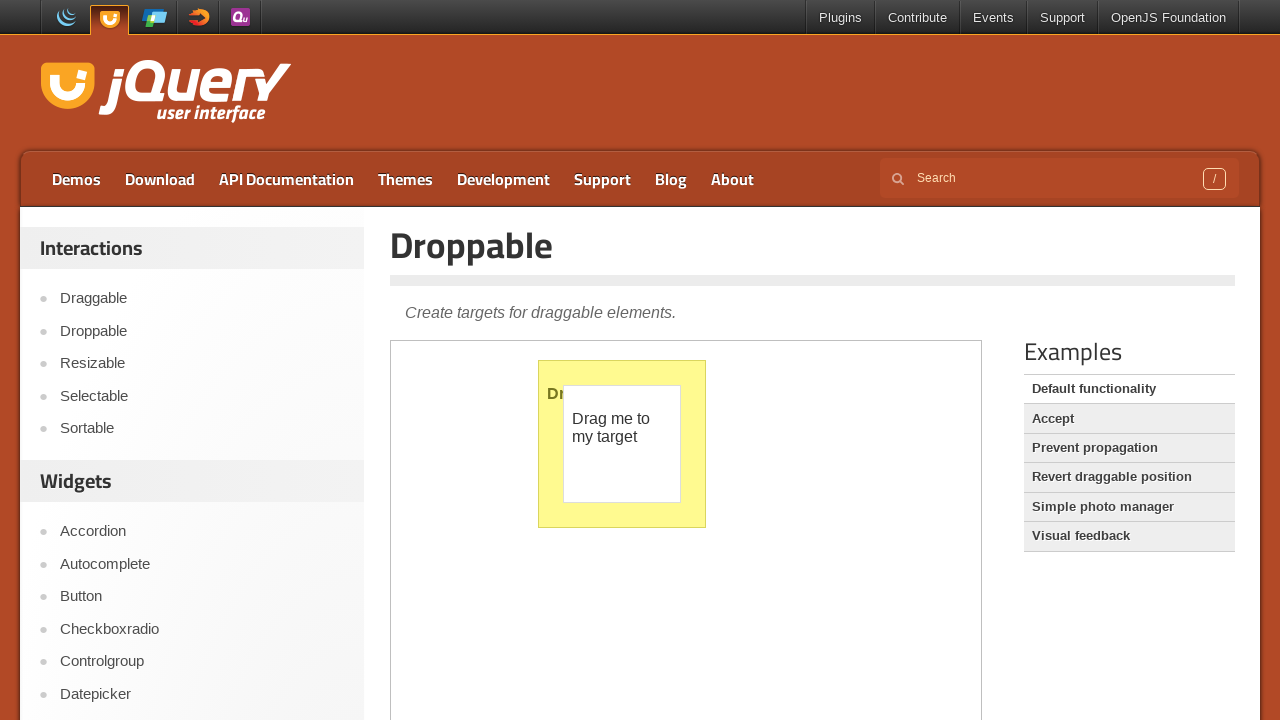